Tests button interactions on DemoQA by clicking the Elements menu, navigating to Buttons section, and performing double-click, right-click, and single-click actions on different buttons.

Starting URL: https://demoqa.com

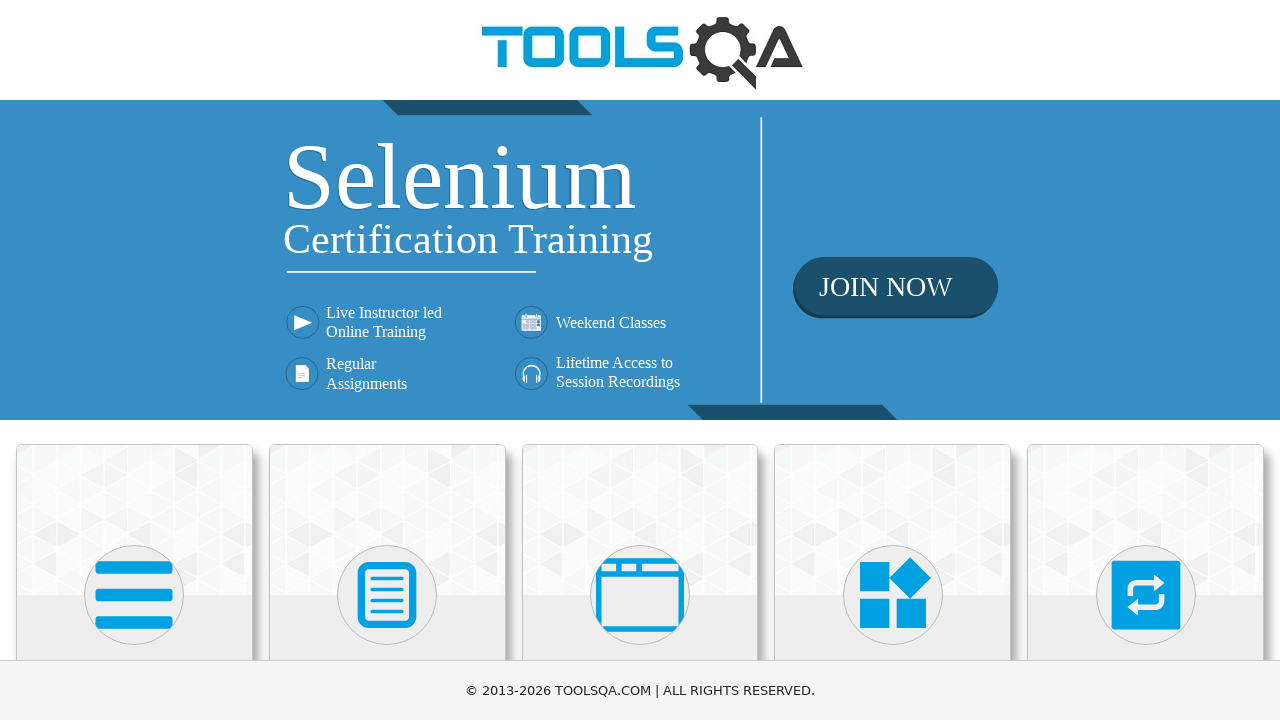

Clicked on Elements menu at (134, 595) on (//div[@class='avatar mx-auto white'])[1]
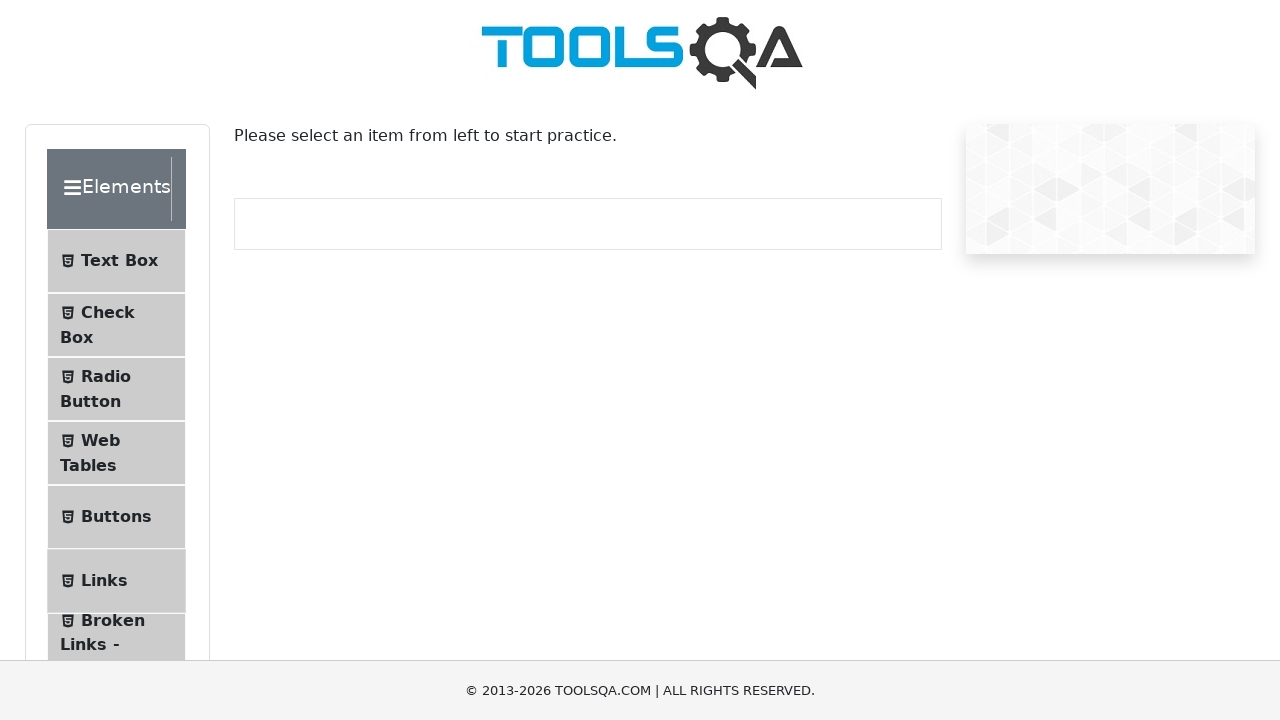

Clicked on Buttons sub-menu at (116, 517) on #item-4
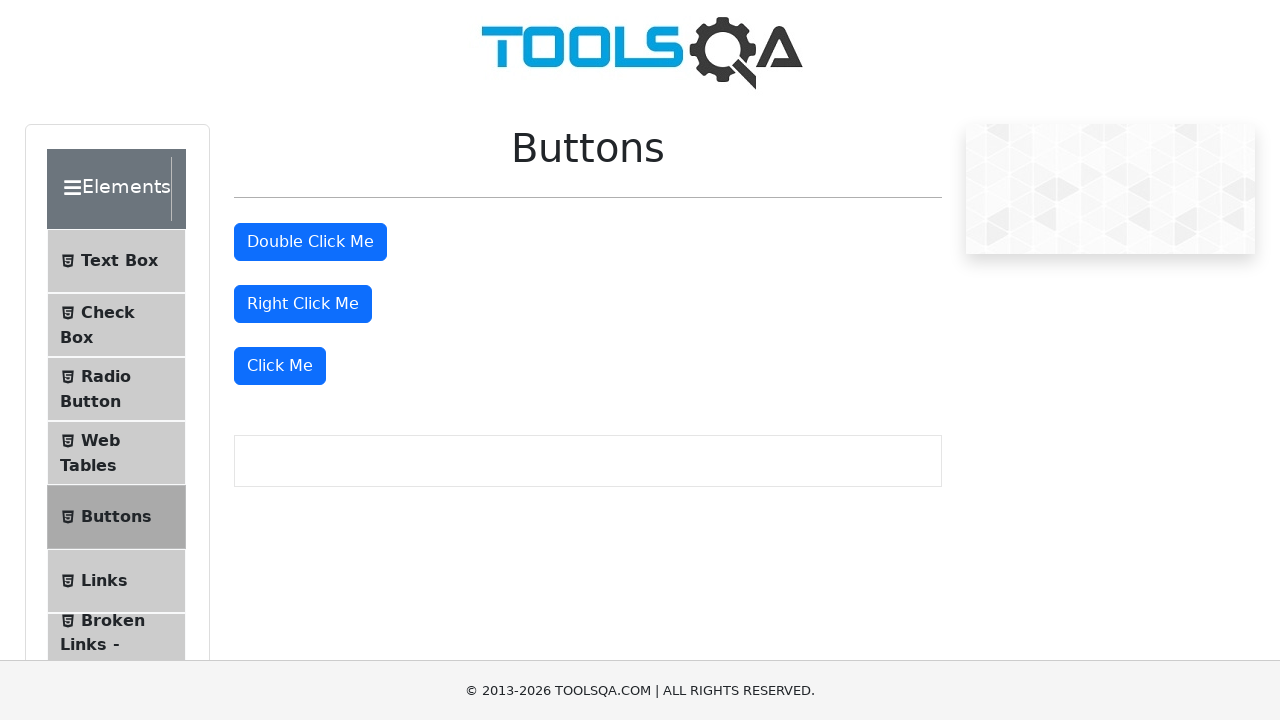

Double-clicked on the double click button at (310, 242) on #doubleClickBtn
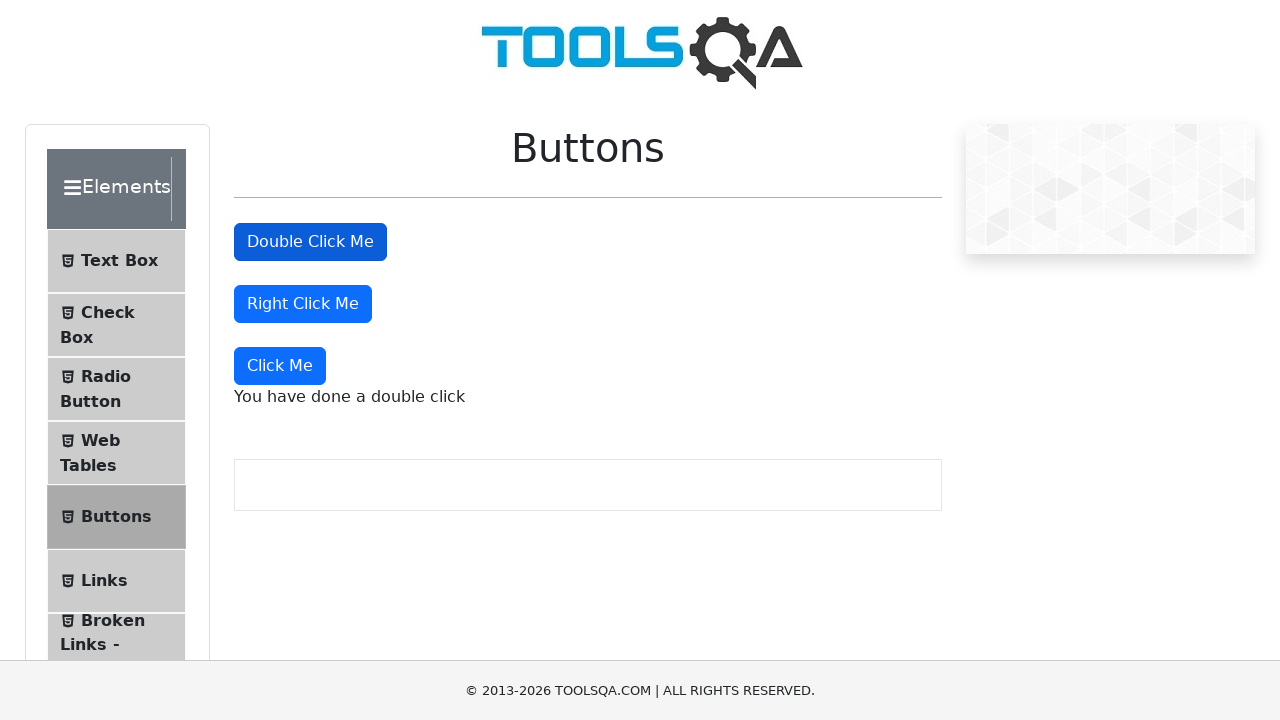

Double click message appeared
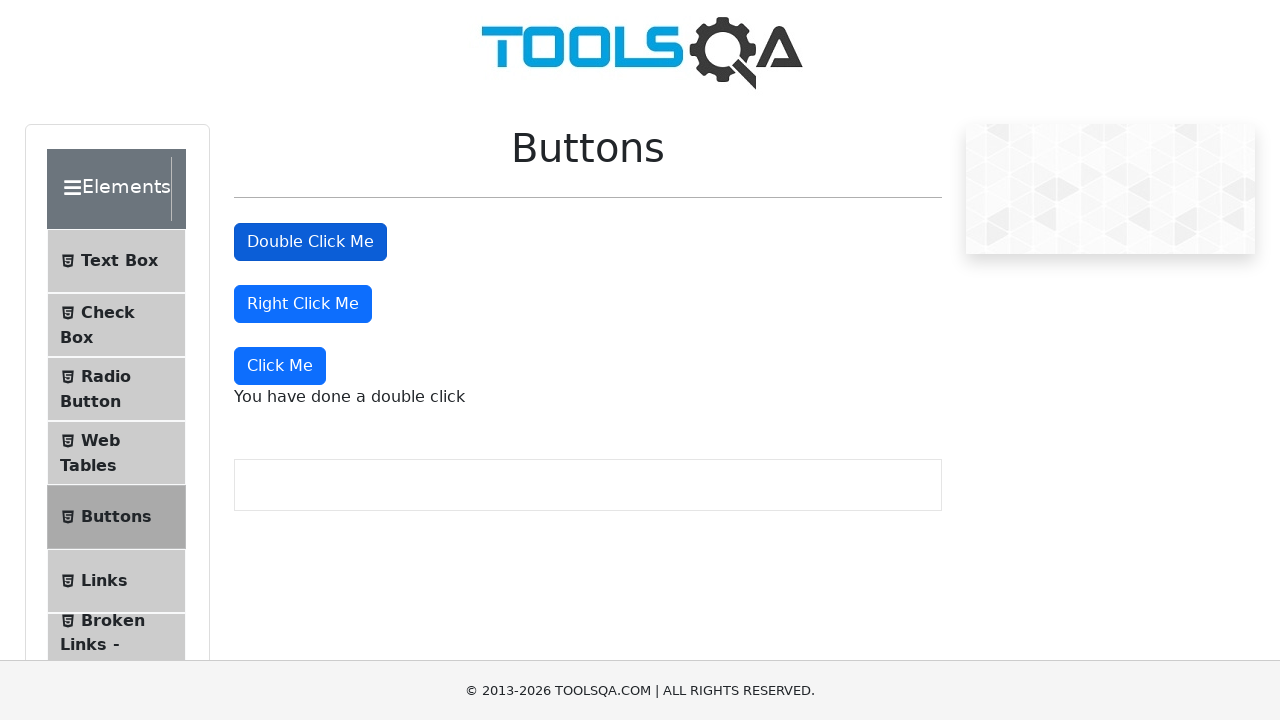

Right-clicked on the right click button at (303, 304) on #rightClickBtn
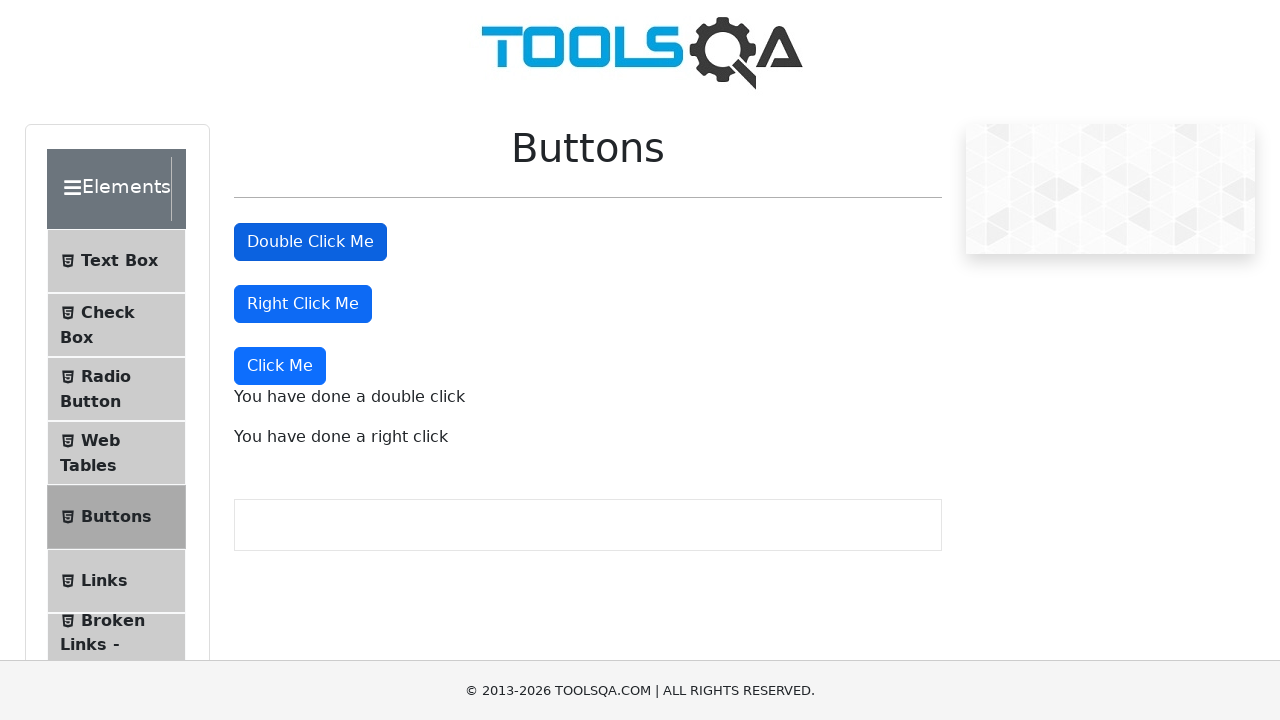

Right click message appeared
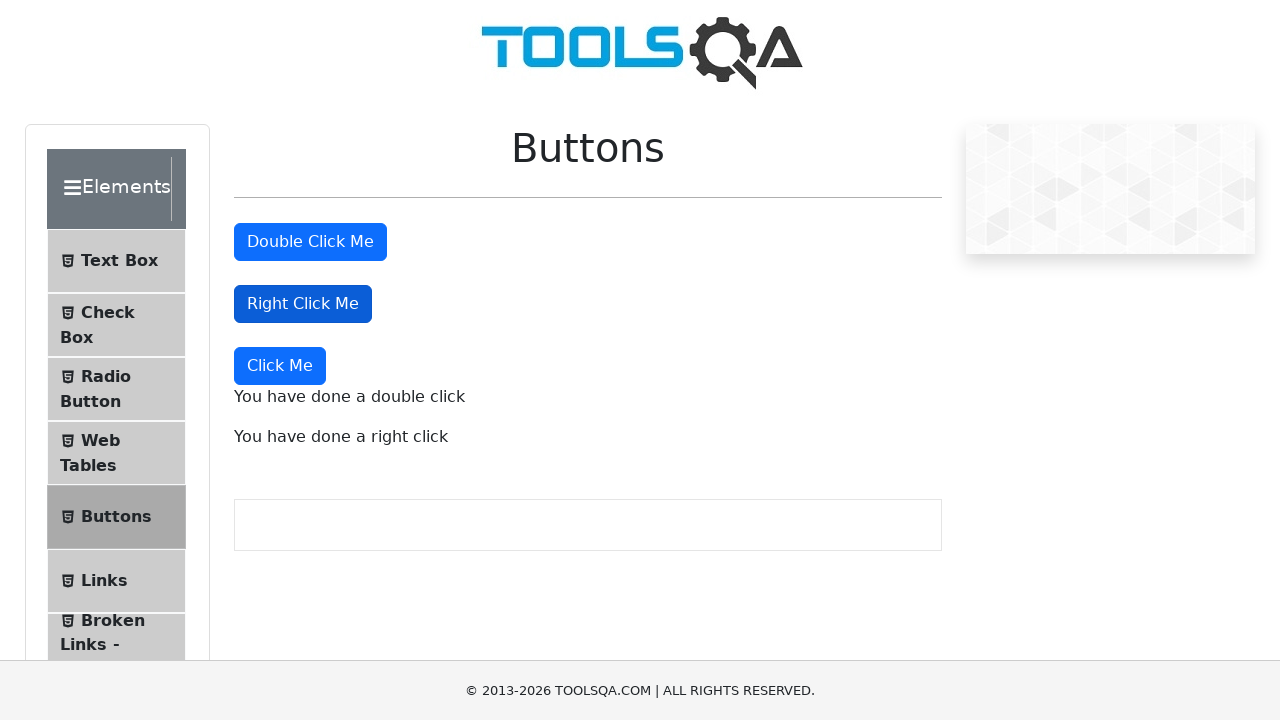

Single-clicked on the Click Me button at (280, 366) on (//button[normalize-space()='Click Me'])[1]
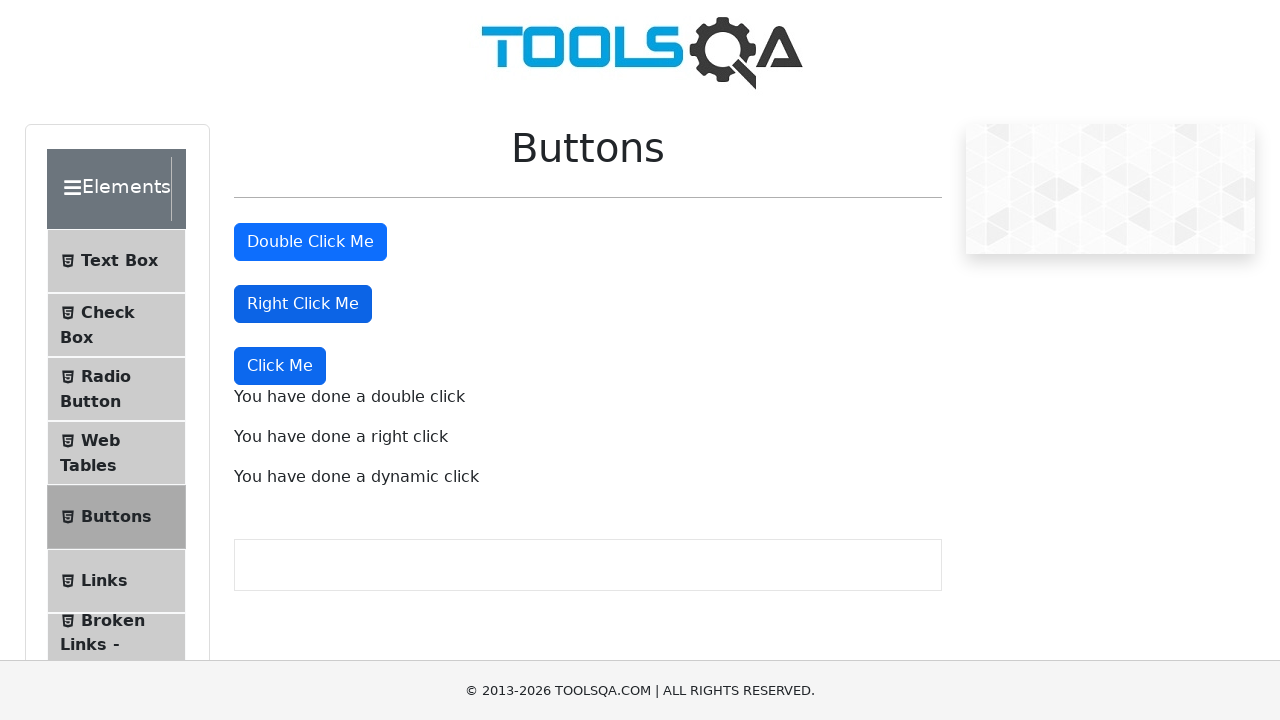

Dynamic click message appeared
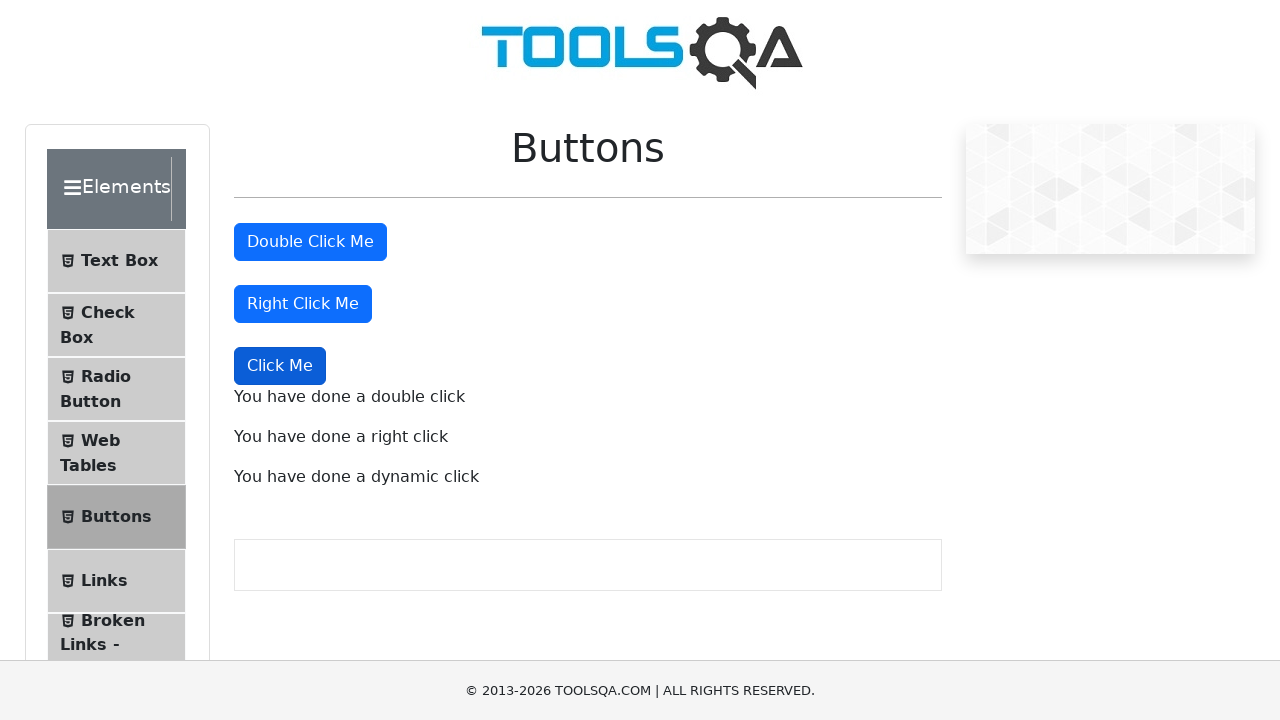

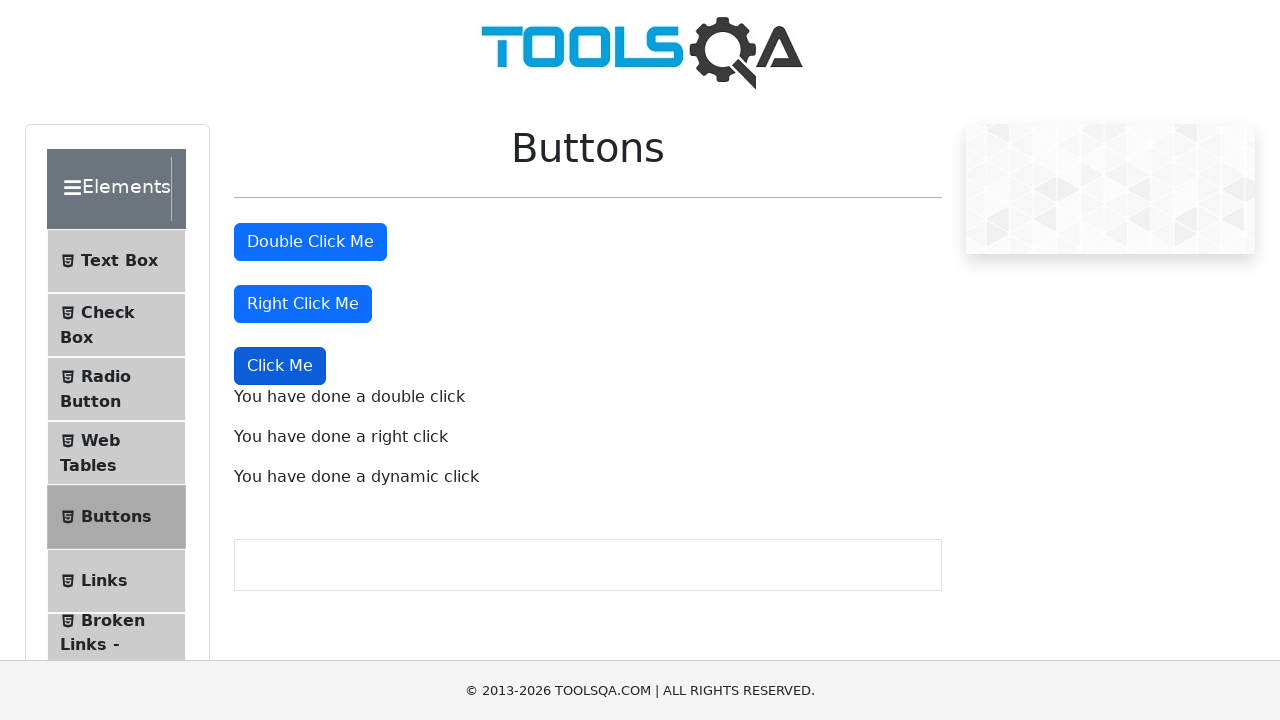